Navigates to JPL Space images page and clicks the full image button to view the featured image

Starting URL: https://data-class-jpl-space.s3.amazonaws.com/JPL_Space/index.html

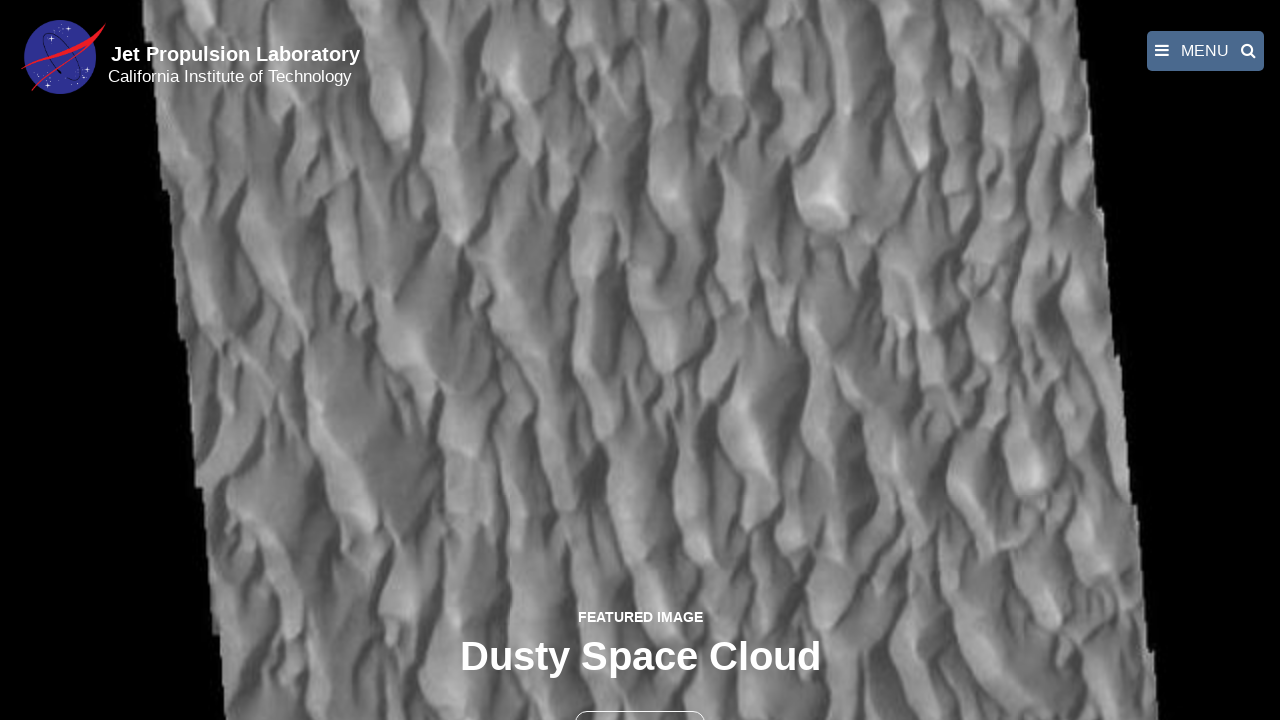

Navigated to JPL Space images page
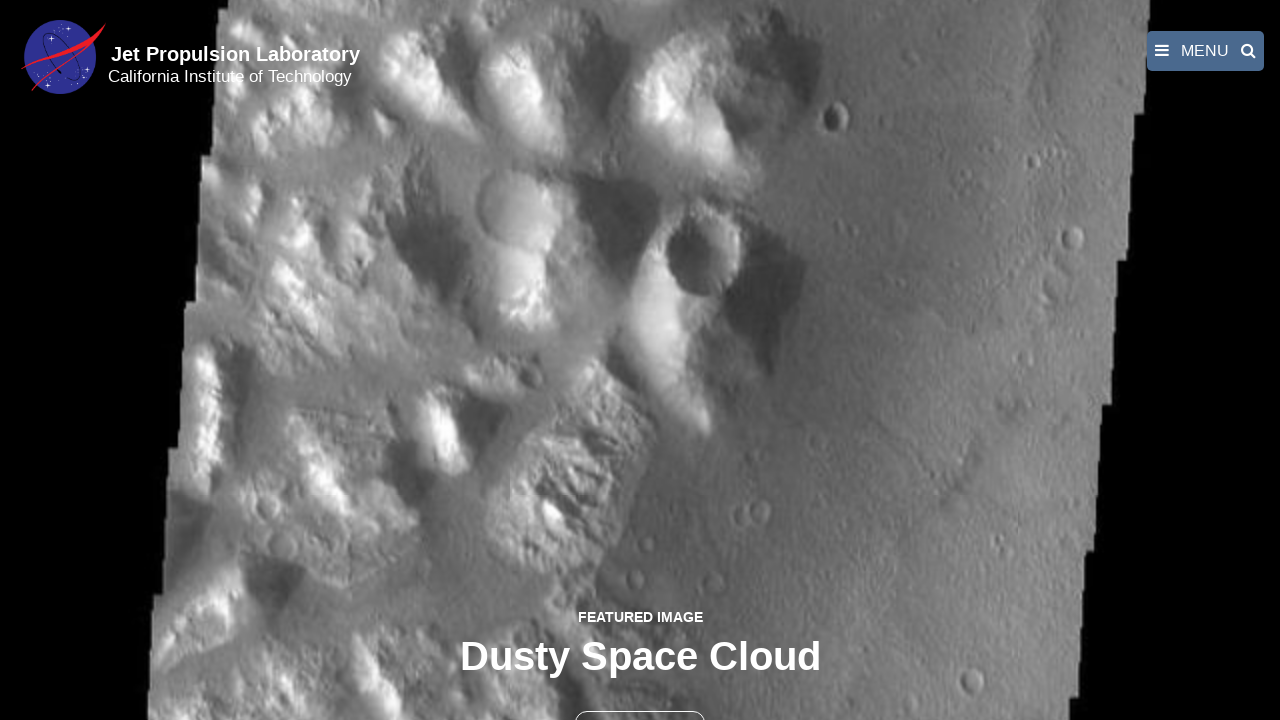

Clicked the full image button to view featured image at (640, 699) on button >> nth=1
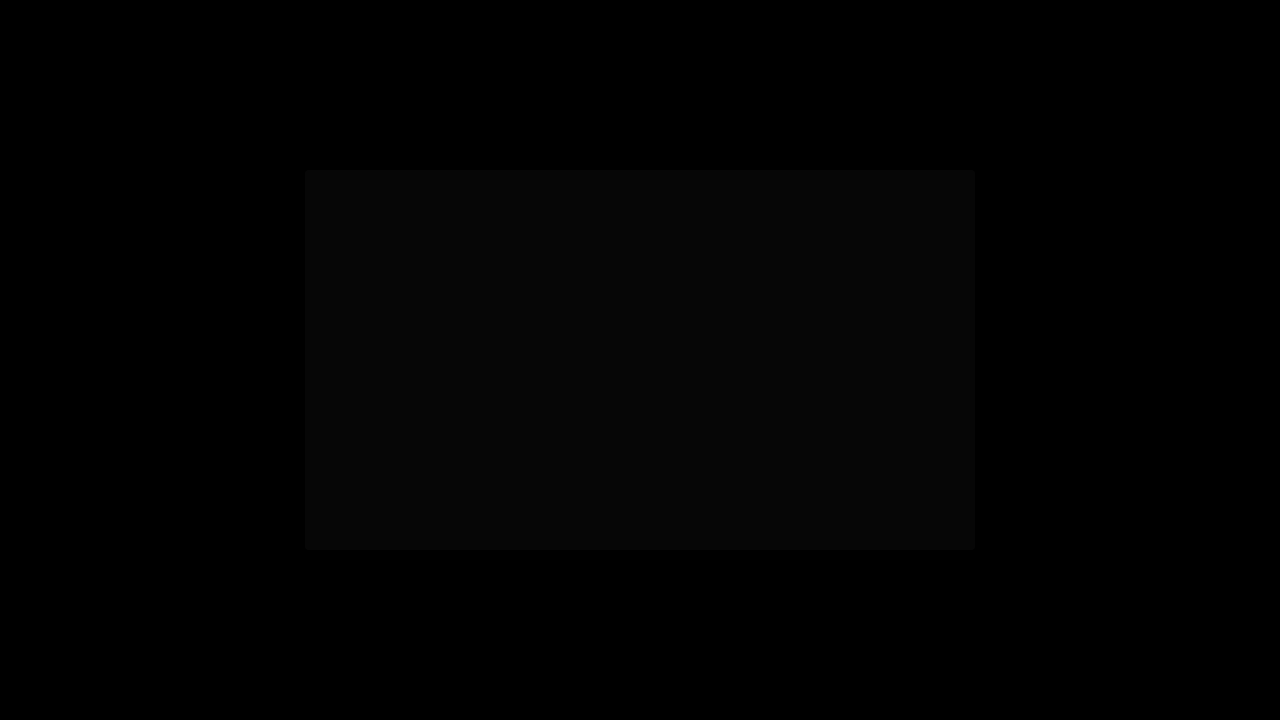

Full-size featured image loaded
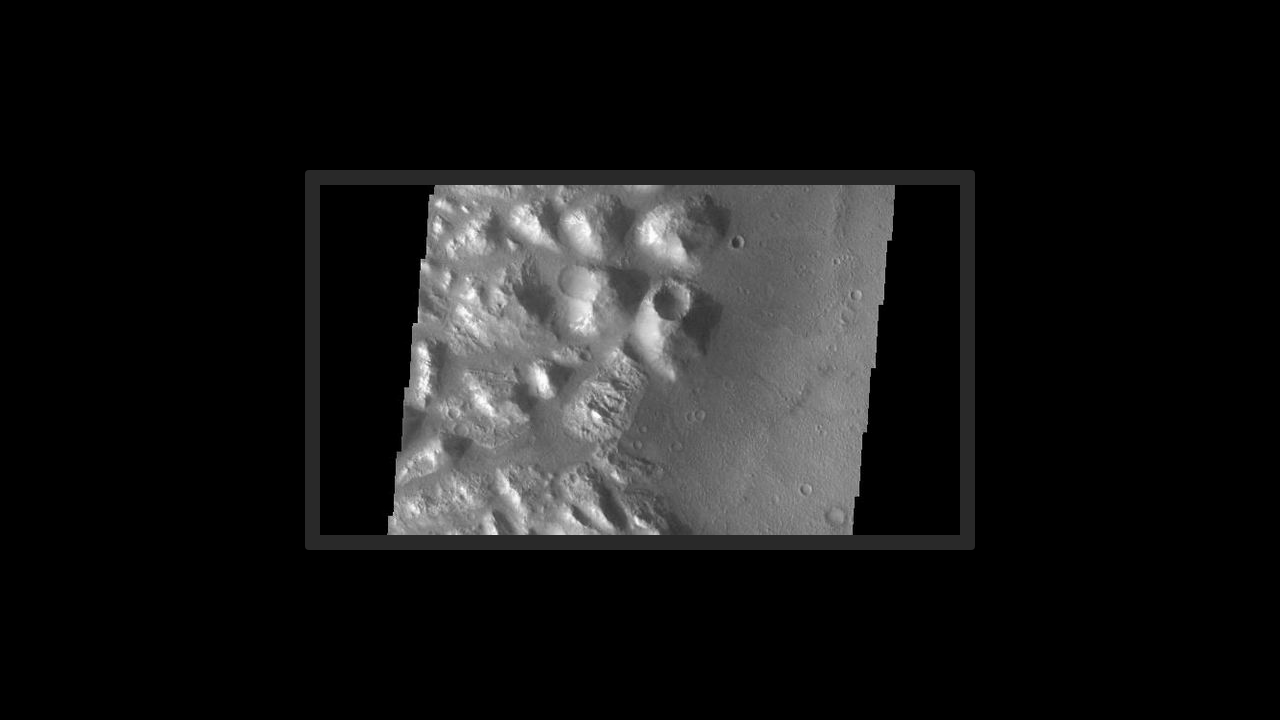

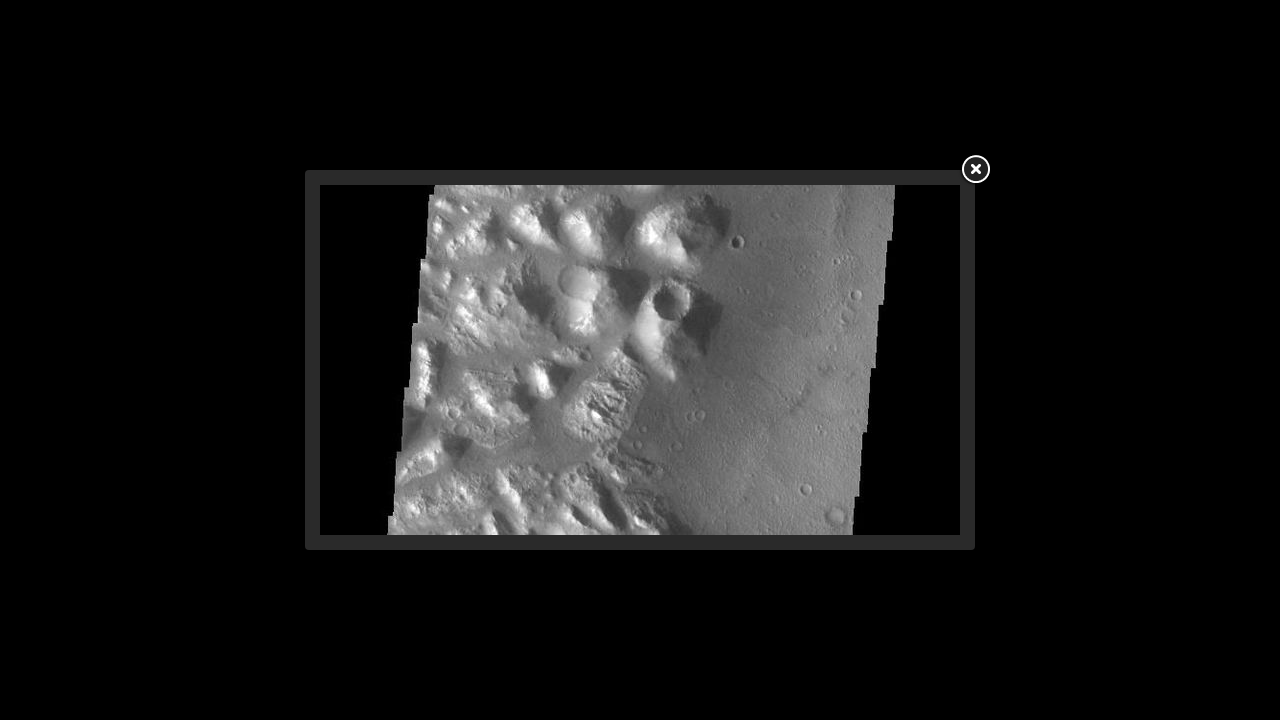